Tests the removal of a checkbox by clicking the Remove button and verifying the checkbox disappears and a message appears

Starting URL: https://practice.cydeo.com/dynamic_controls

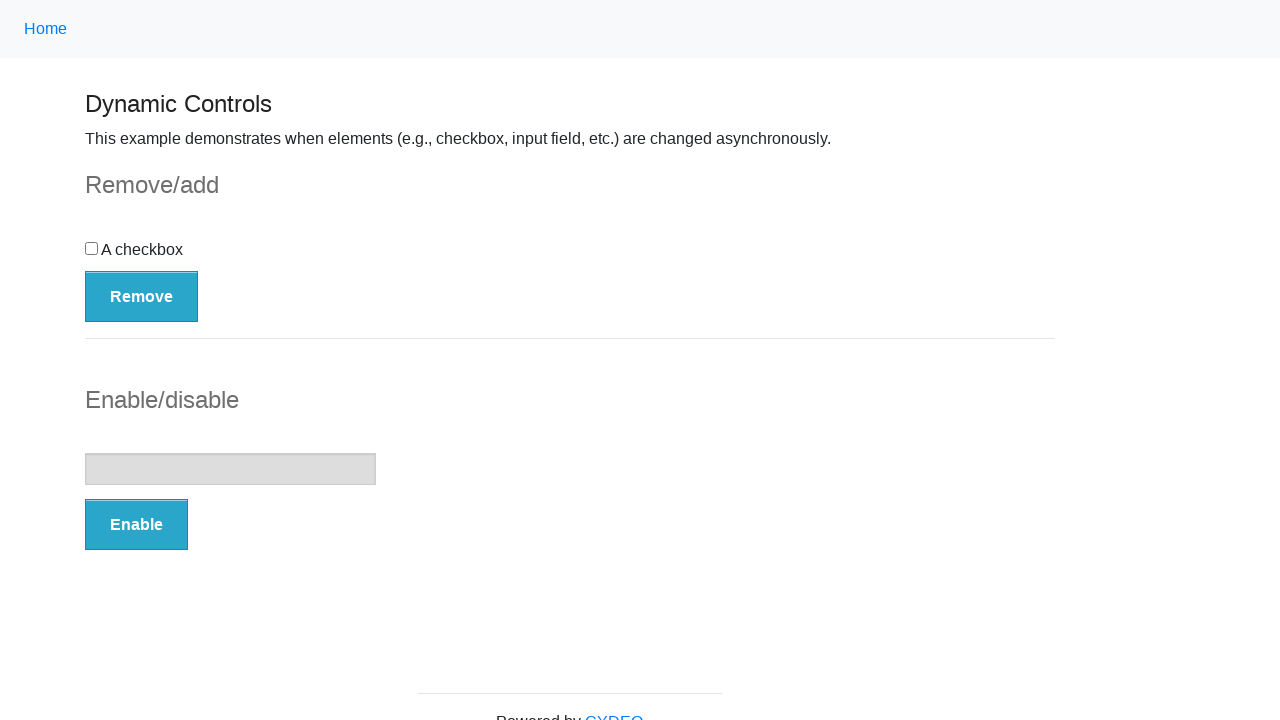

Clicked Remove button to remove checkbox at (142, 296) on button:has-text('Remove')
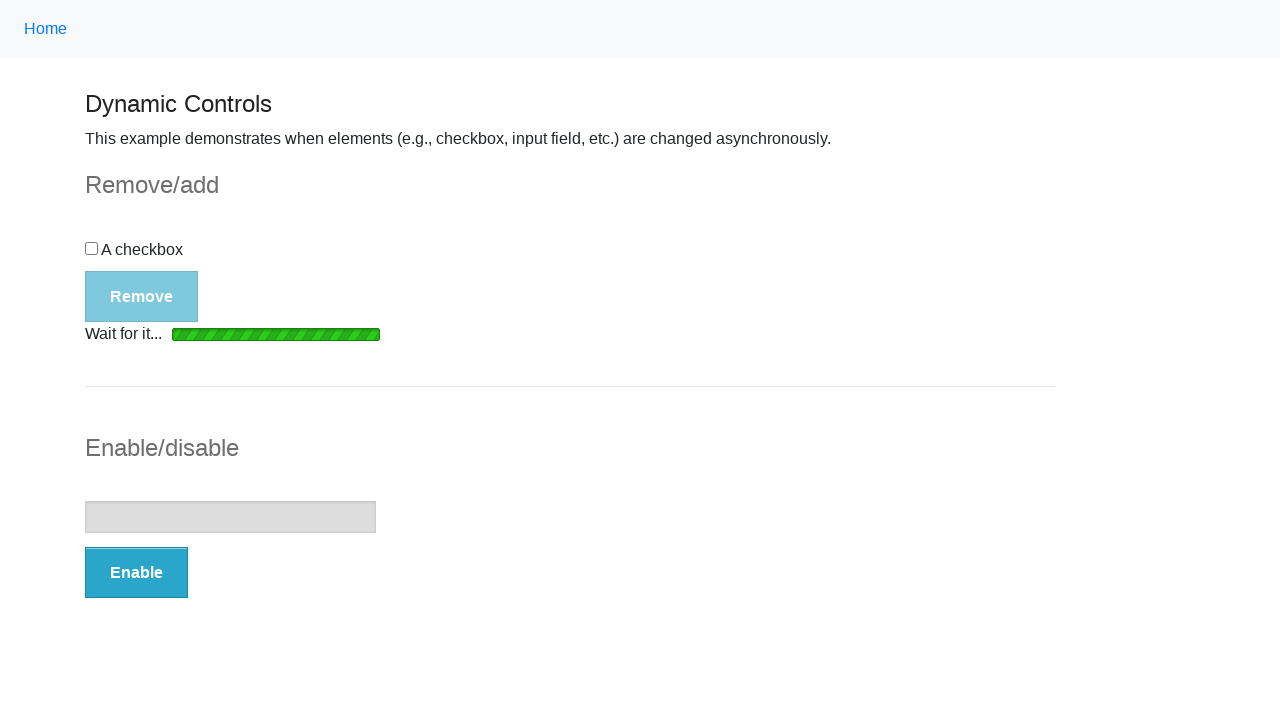

Loading bar disappeared after clicking Remove
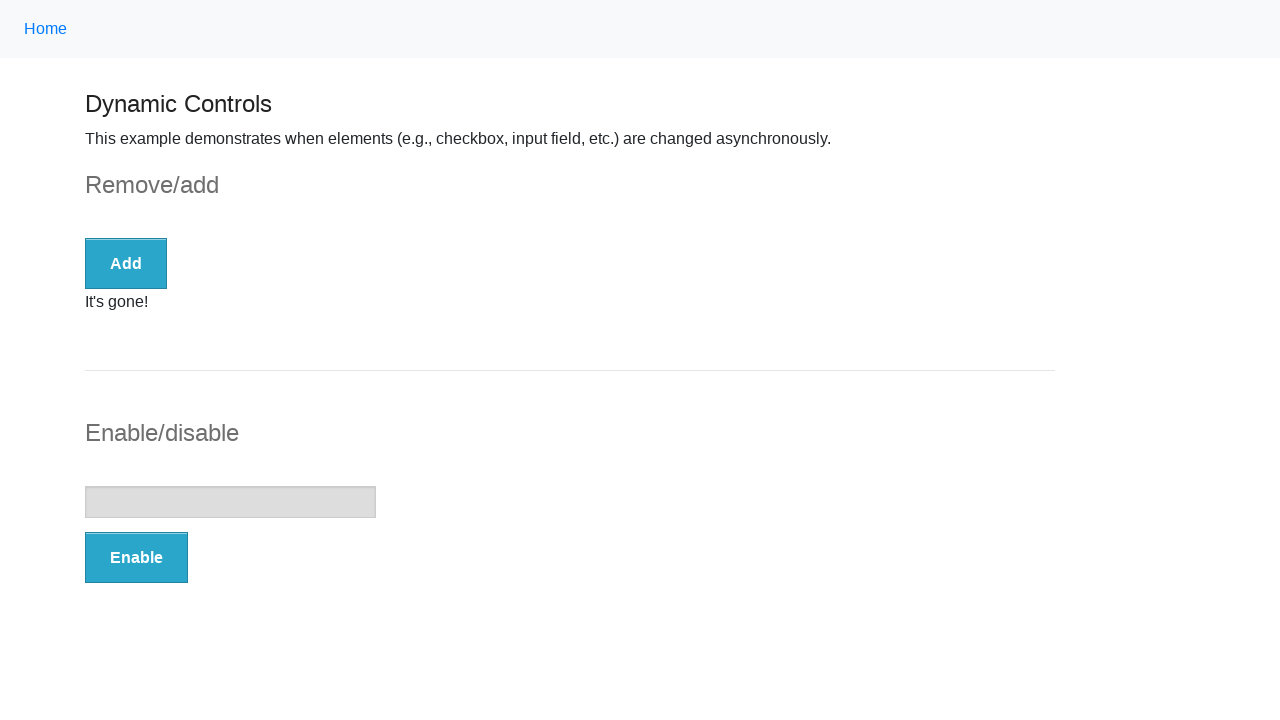

Success message 'It's gone!' appeared
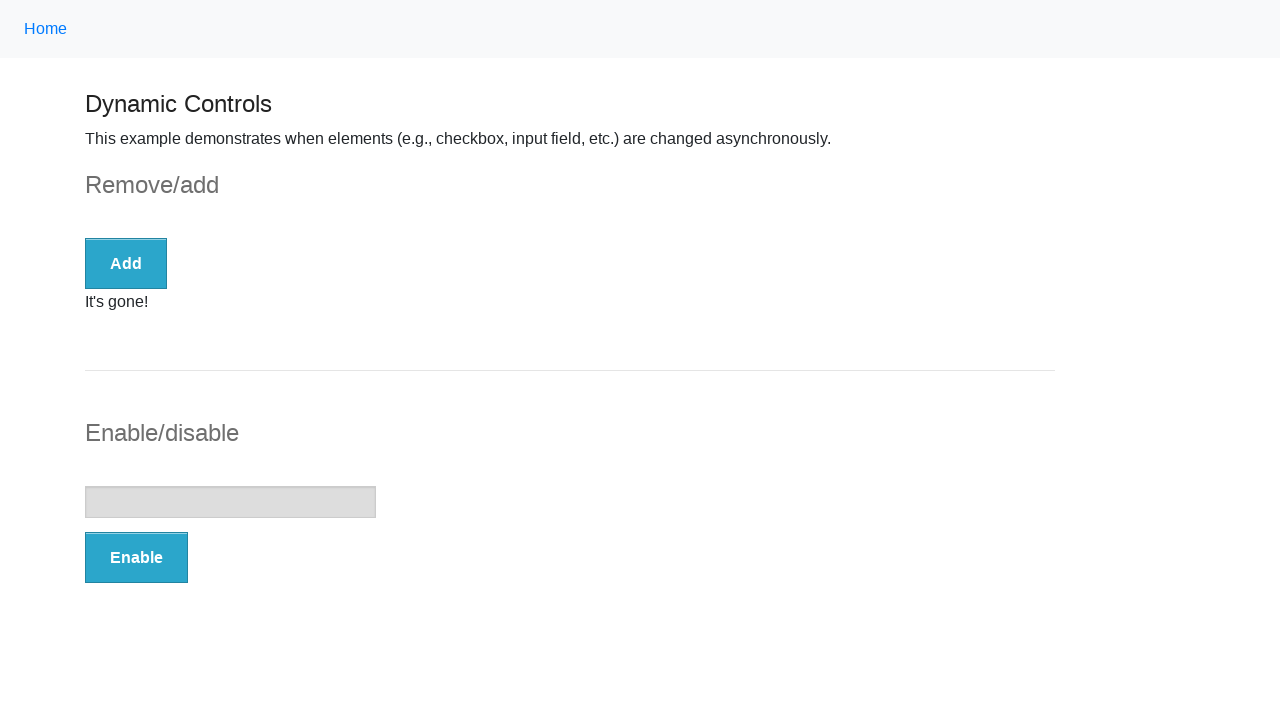

Verified checkbox visibility status
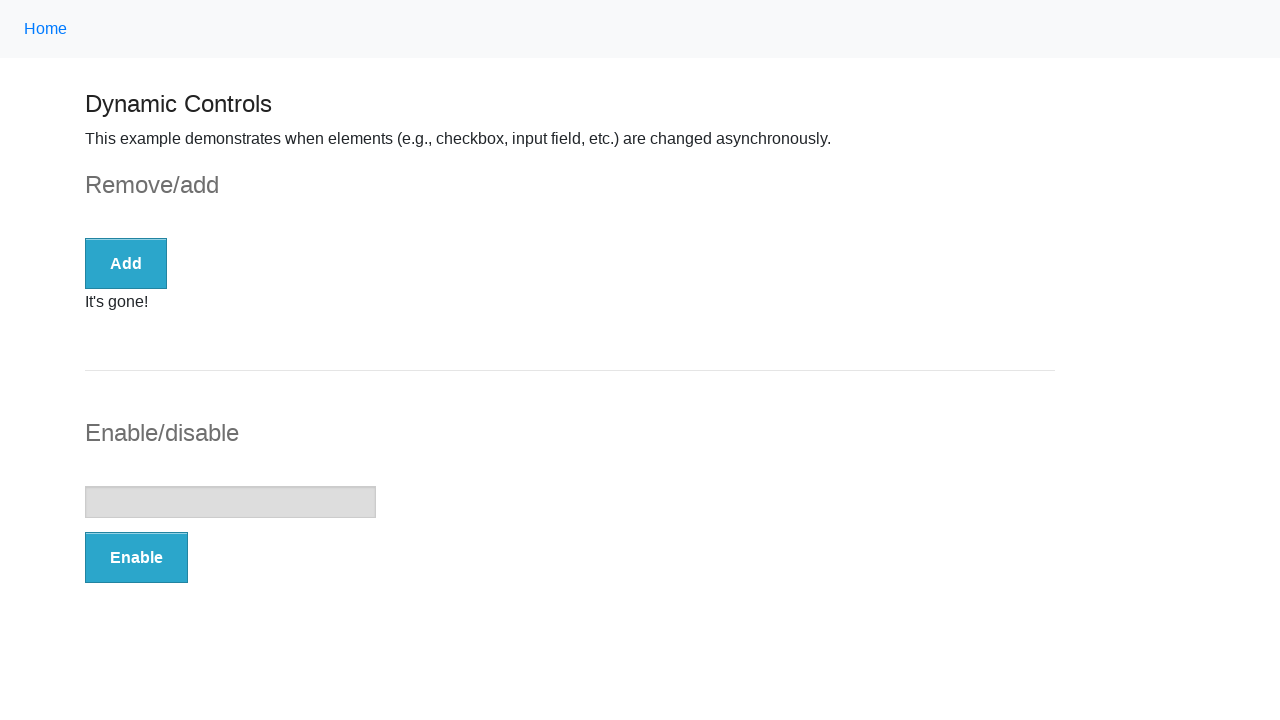

Assertion passed: checkbox is not visible after removal
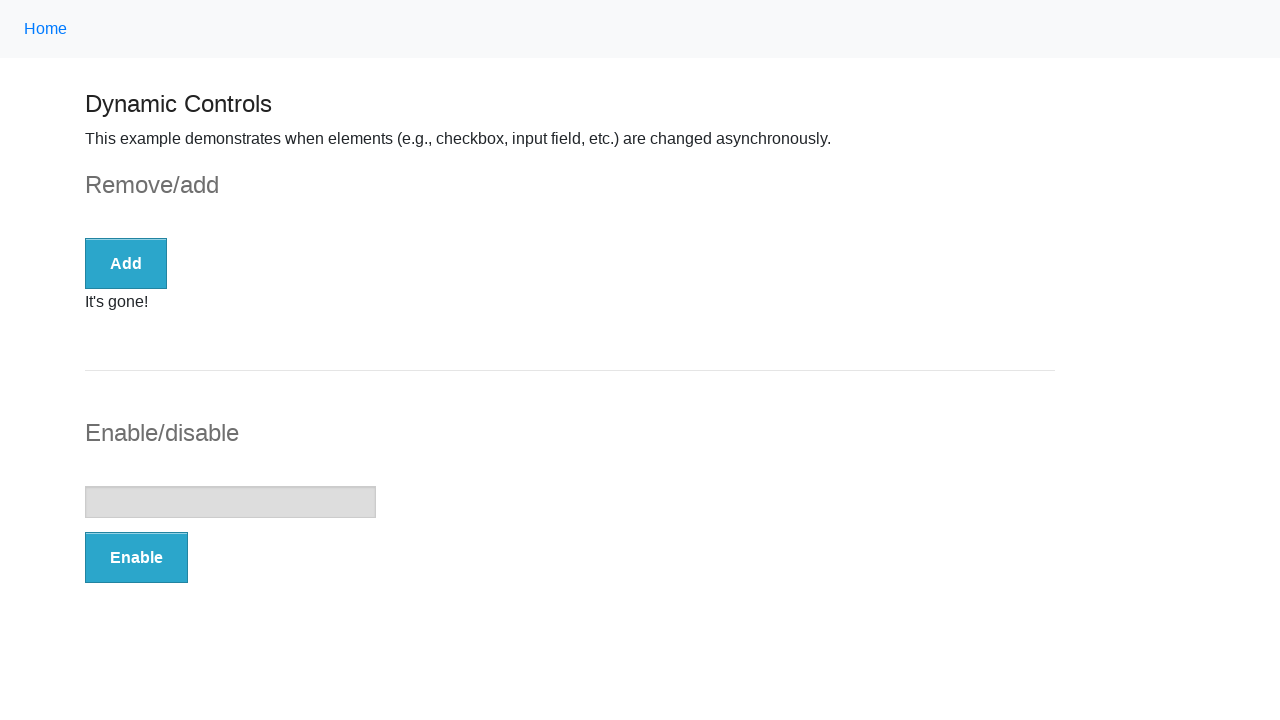

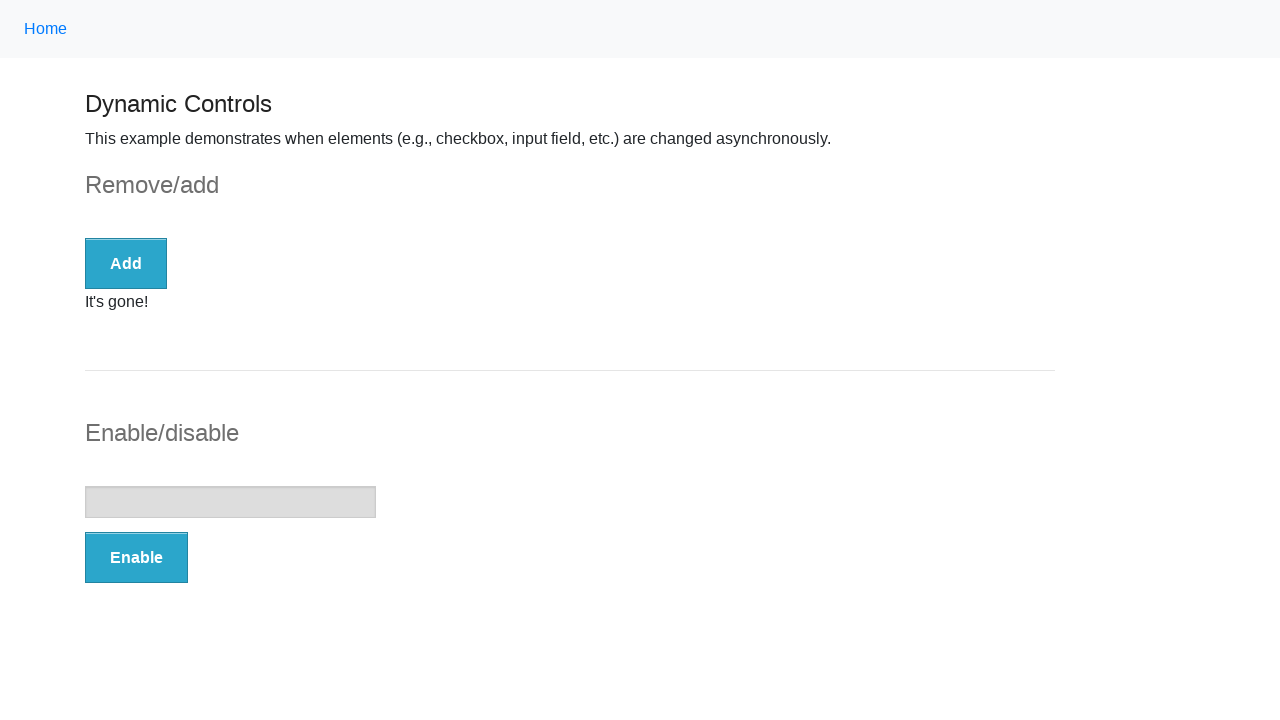